Tests the automation practice form on demoqa.com by filling in the first name and last name fields

Starting URL: https://demoqa.com/automation-practice-form

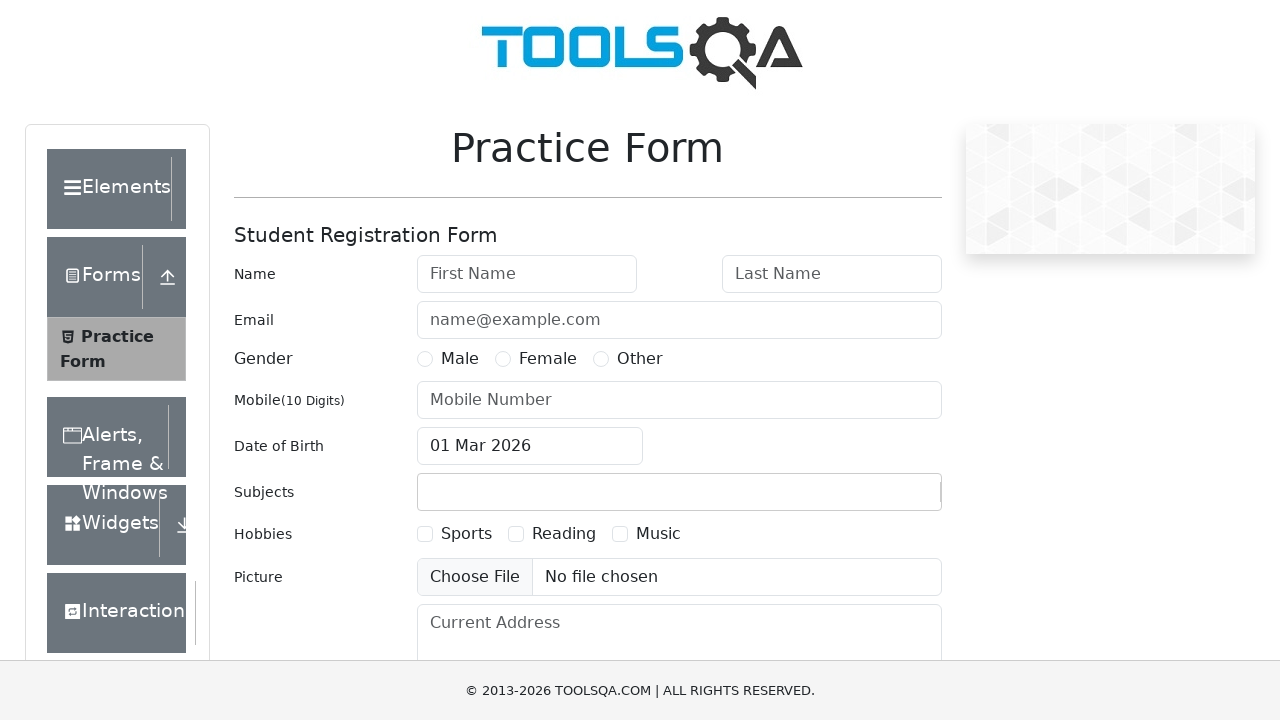

Filled first name field with 'Anatolie' on #firstName
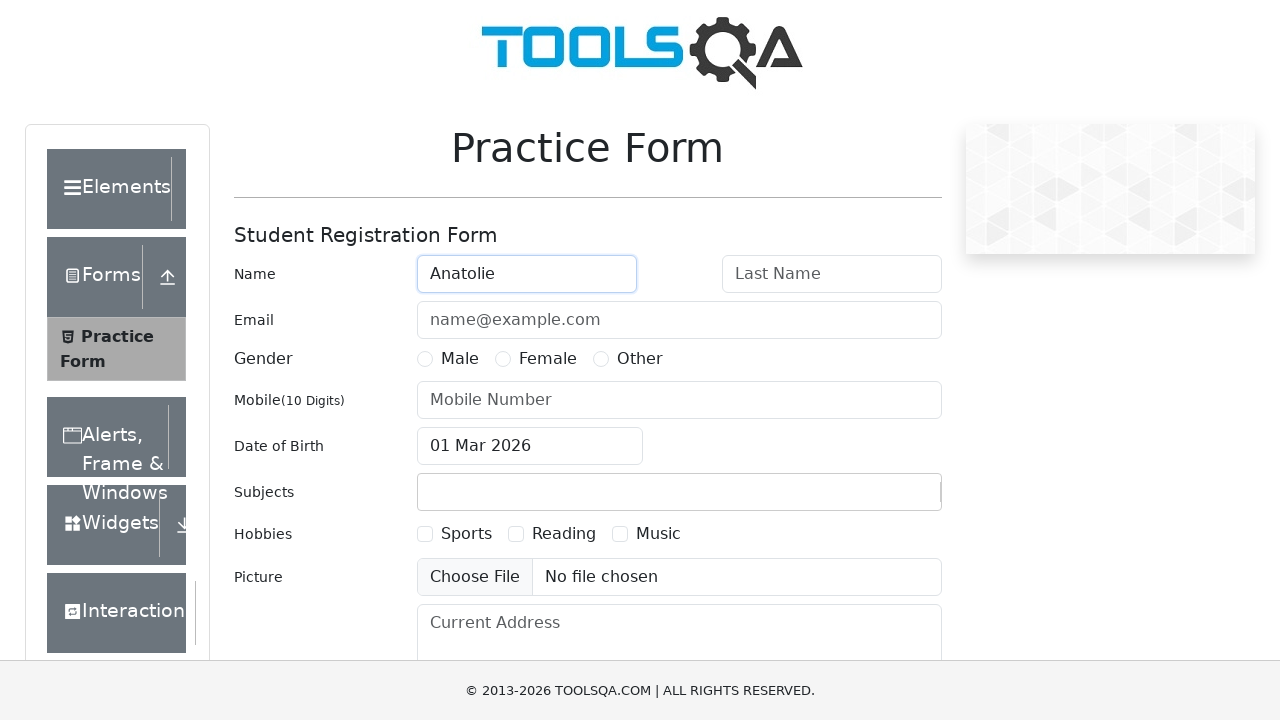

Filled last name field with 'Anatolie' on #lastName
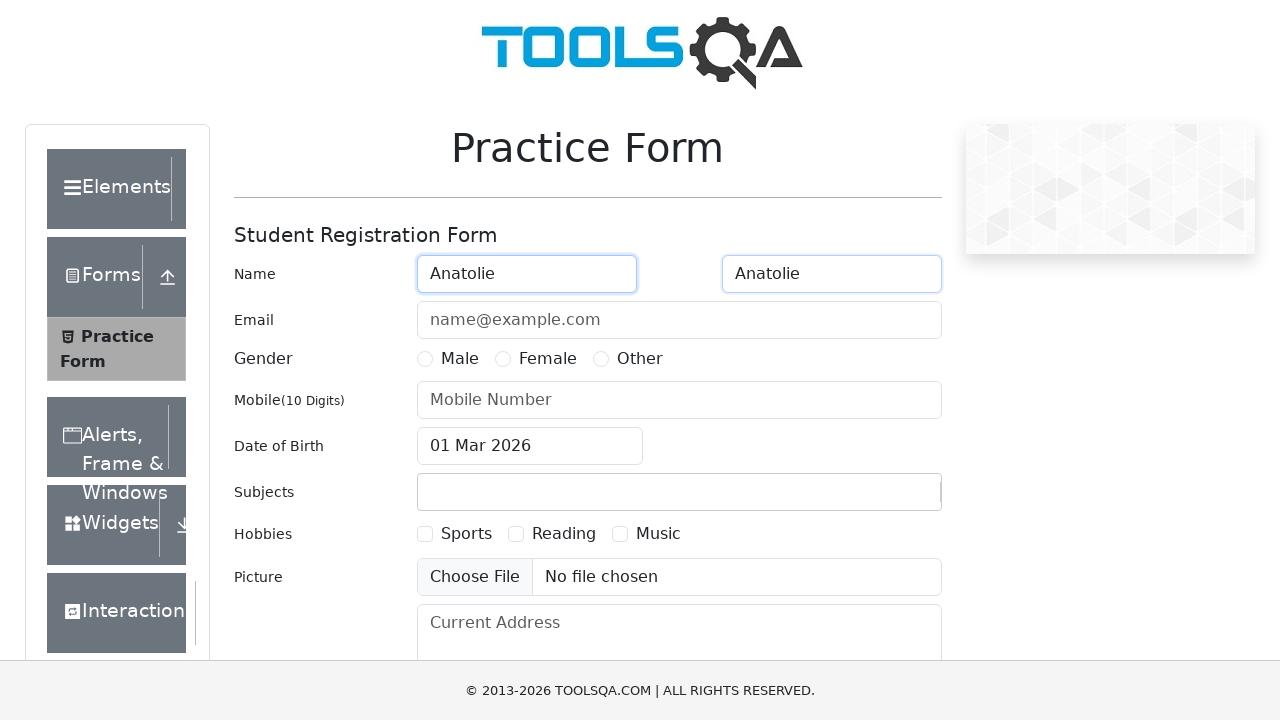

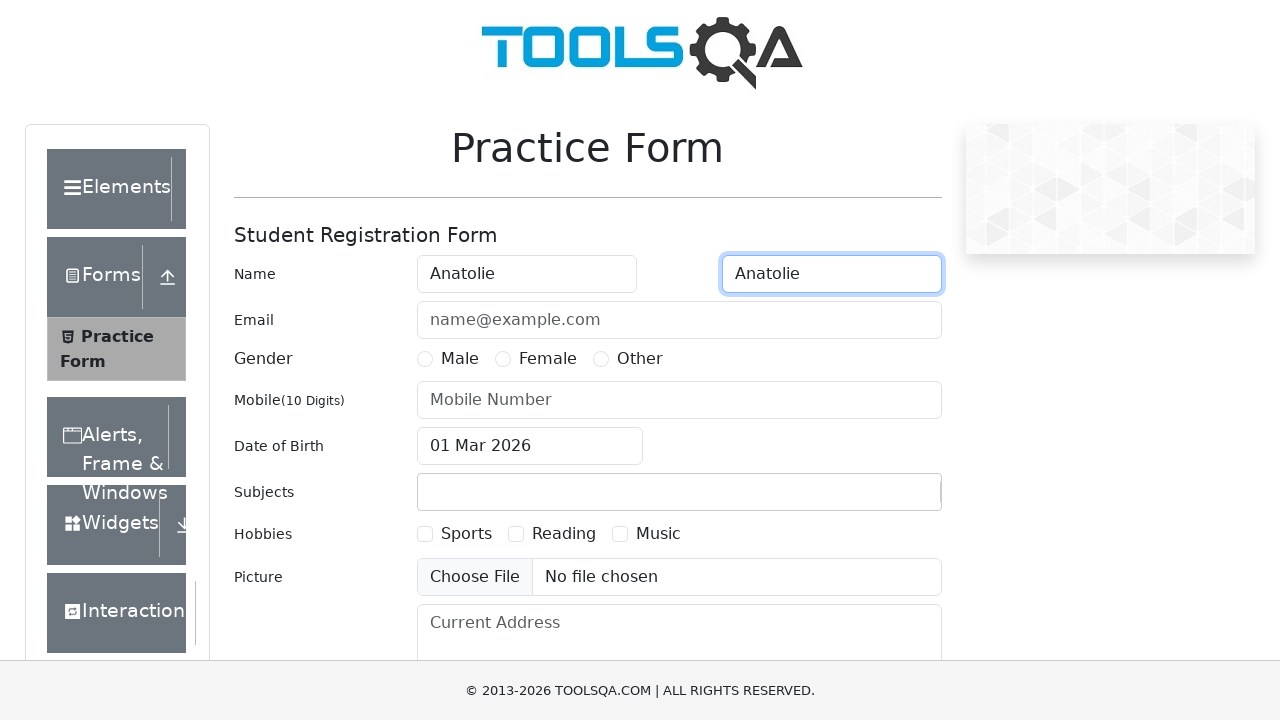